Tests the "Double Click Me" button by performing a double-click and verifying the double click message appears

Starting URL: https://demoqa.com/buttons

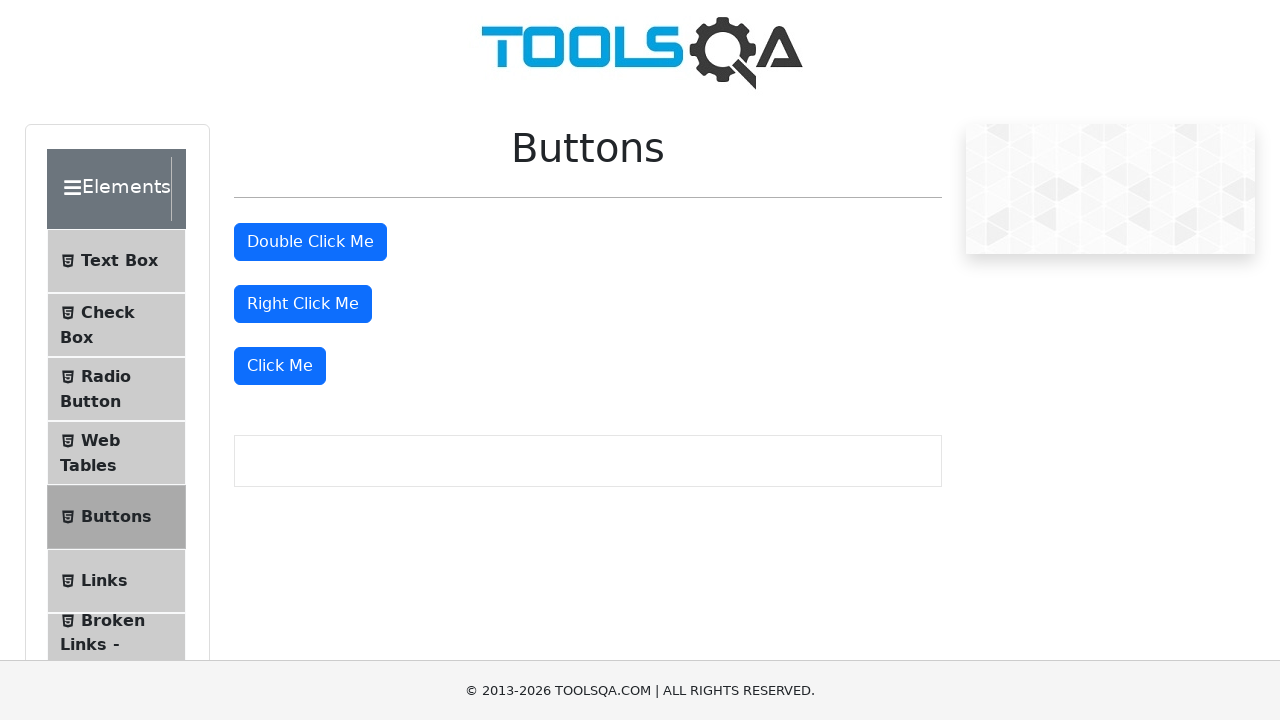

Double-clicked the 'Double Click Me' button at (310, 242) on xpath=//button[text()='Double Click Me']
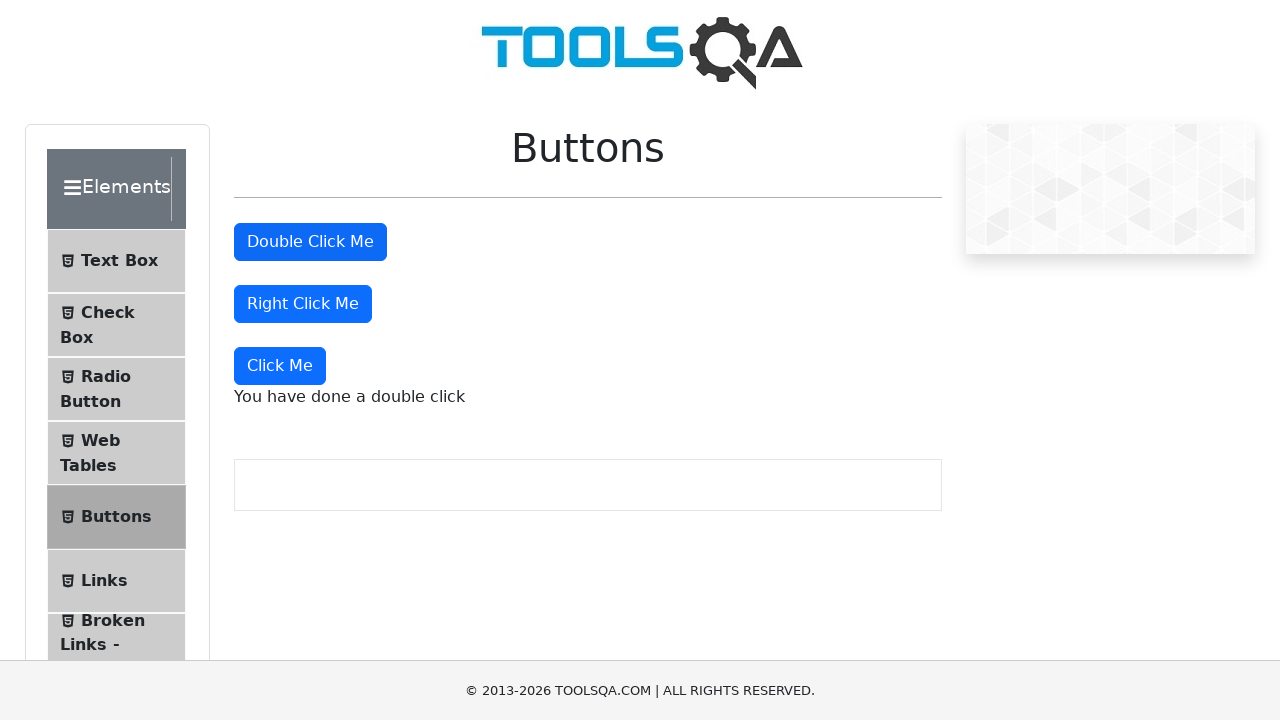

Double click message appeared on page
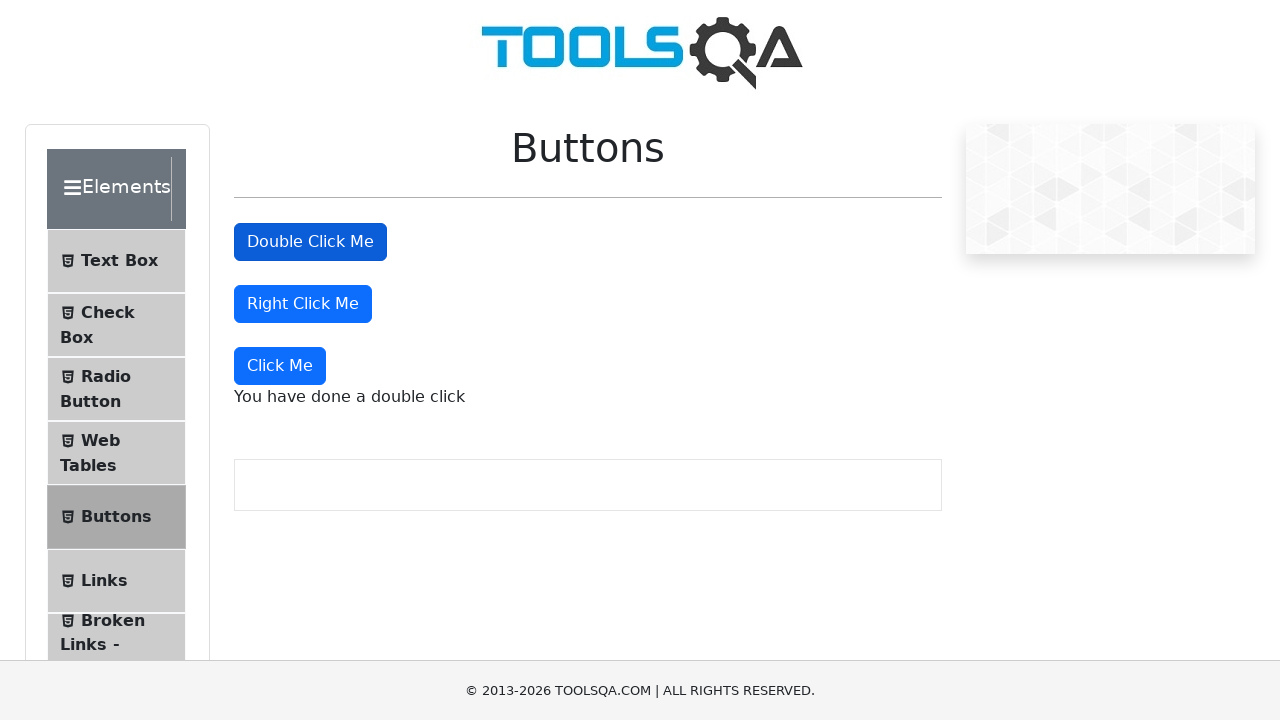

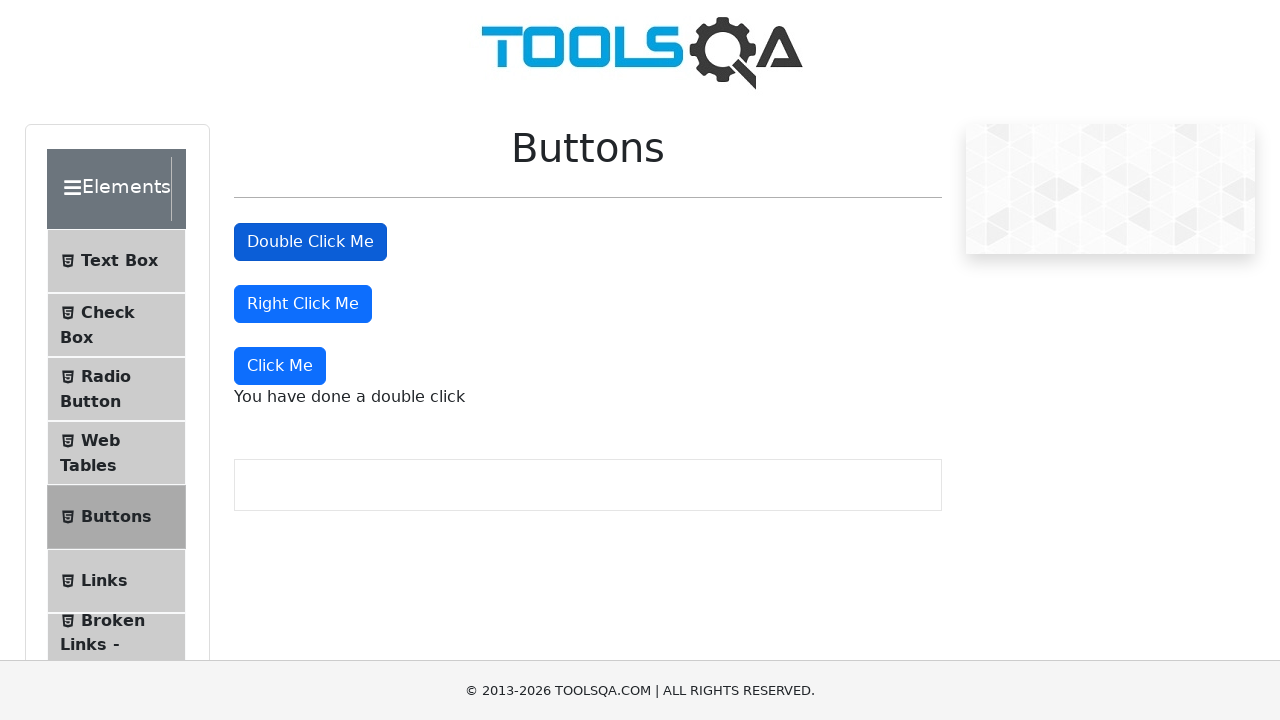